Tests that the Press Kit footer link has the correct PDF href attribute

Starting URL: https://kotlinlang.org/

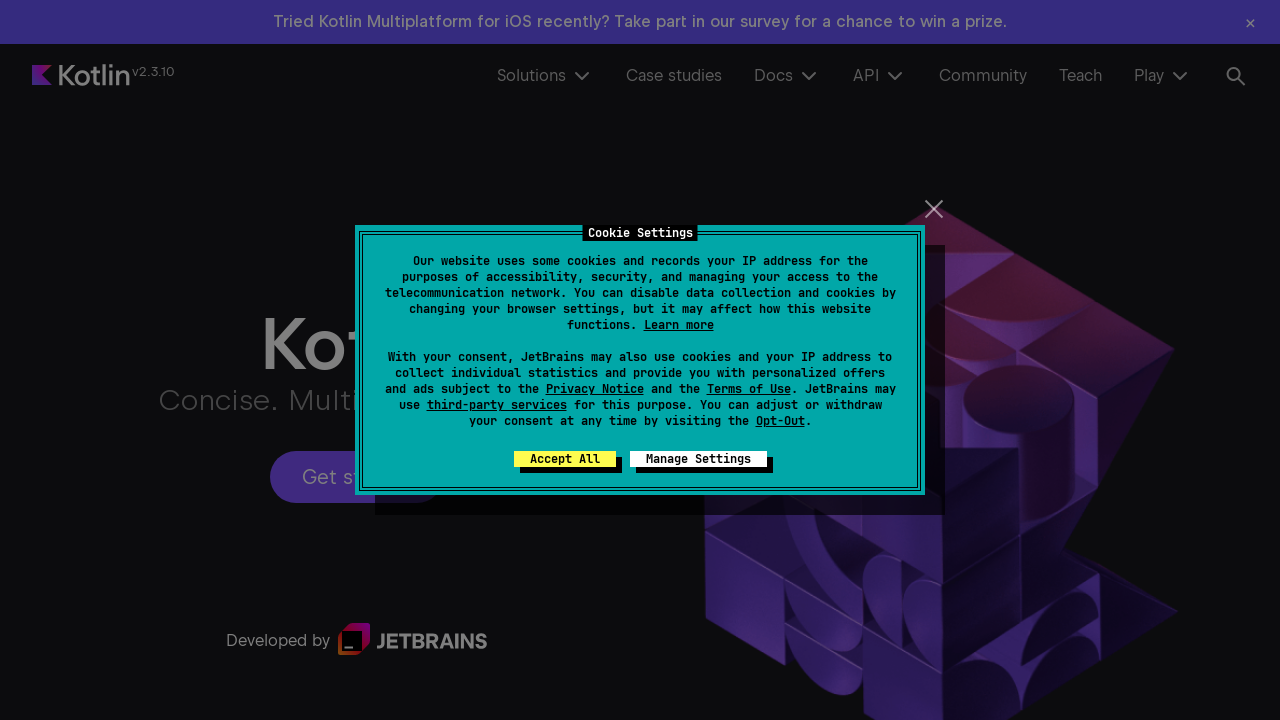

Scrolled to bottom of page to view footer
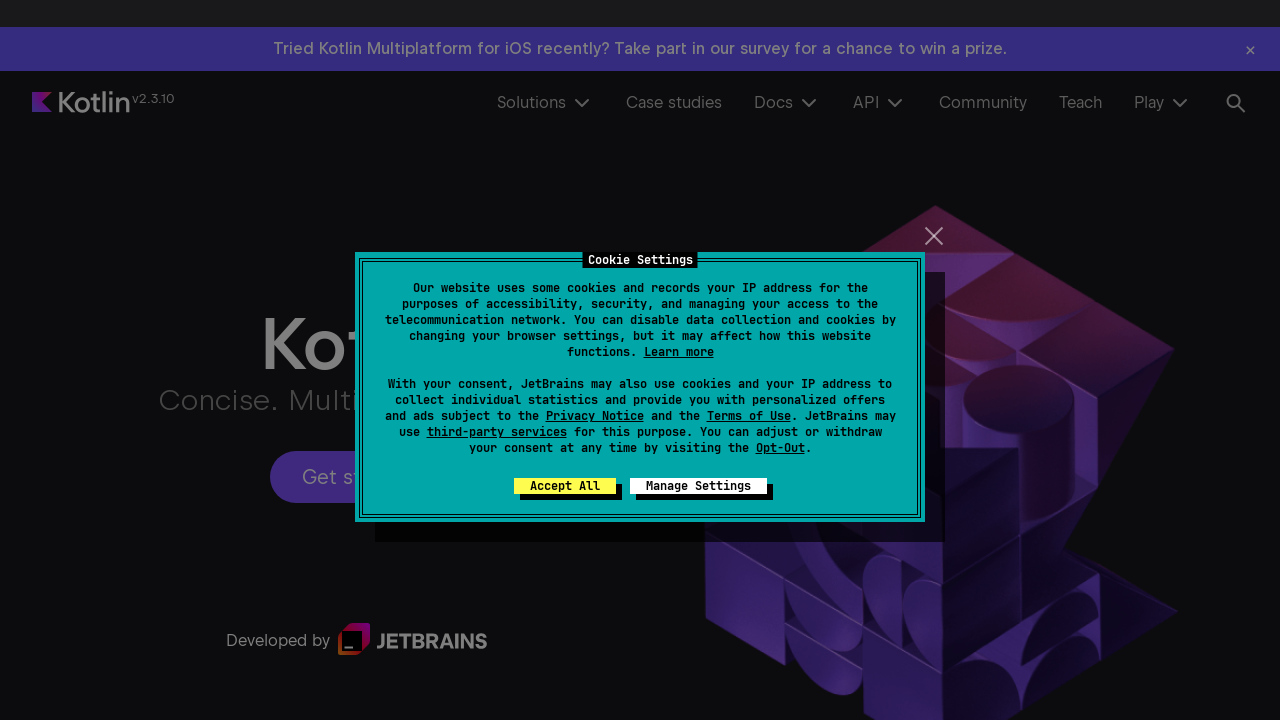

Located Press Kit link in footer
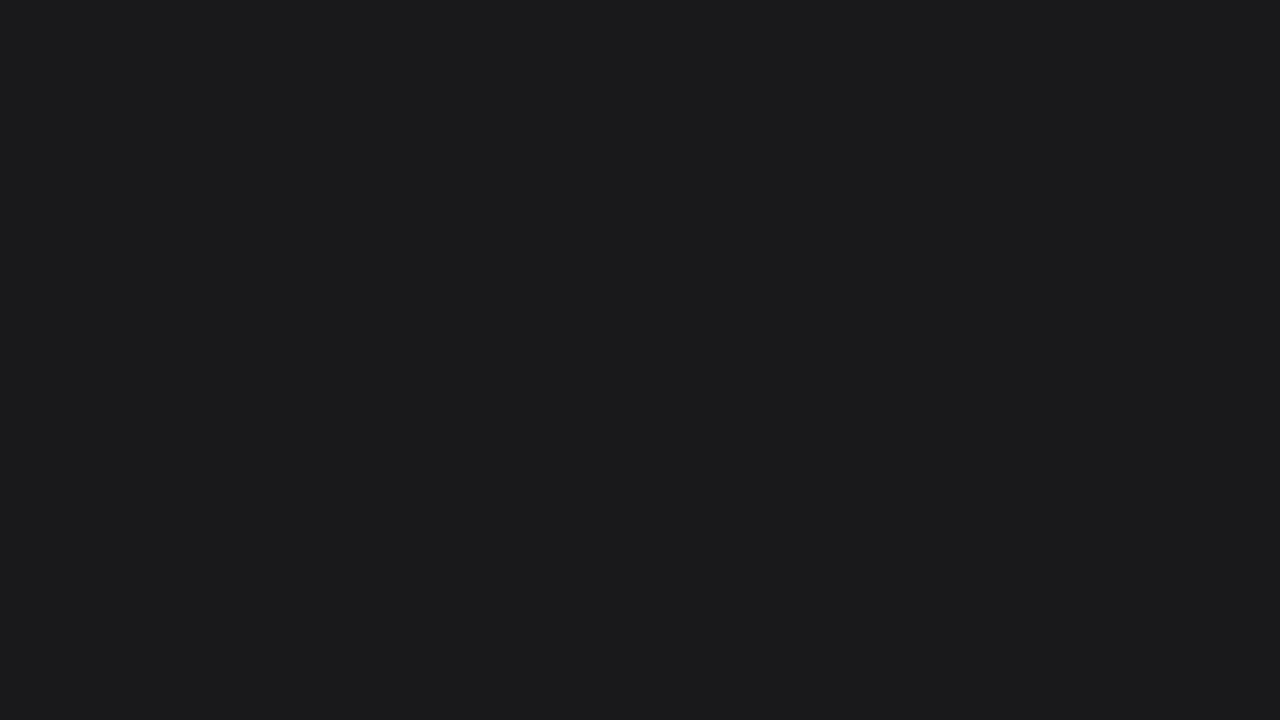

Press Kit link is visible
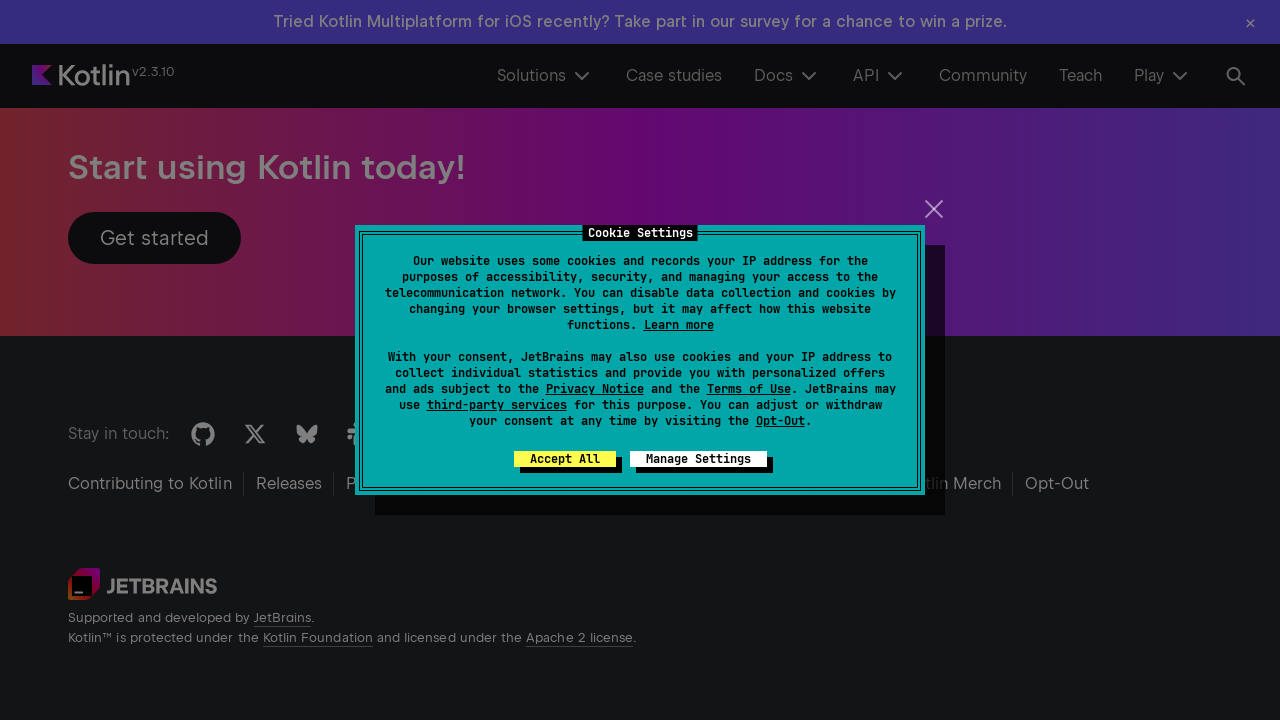

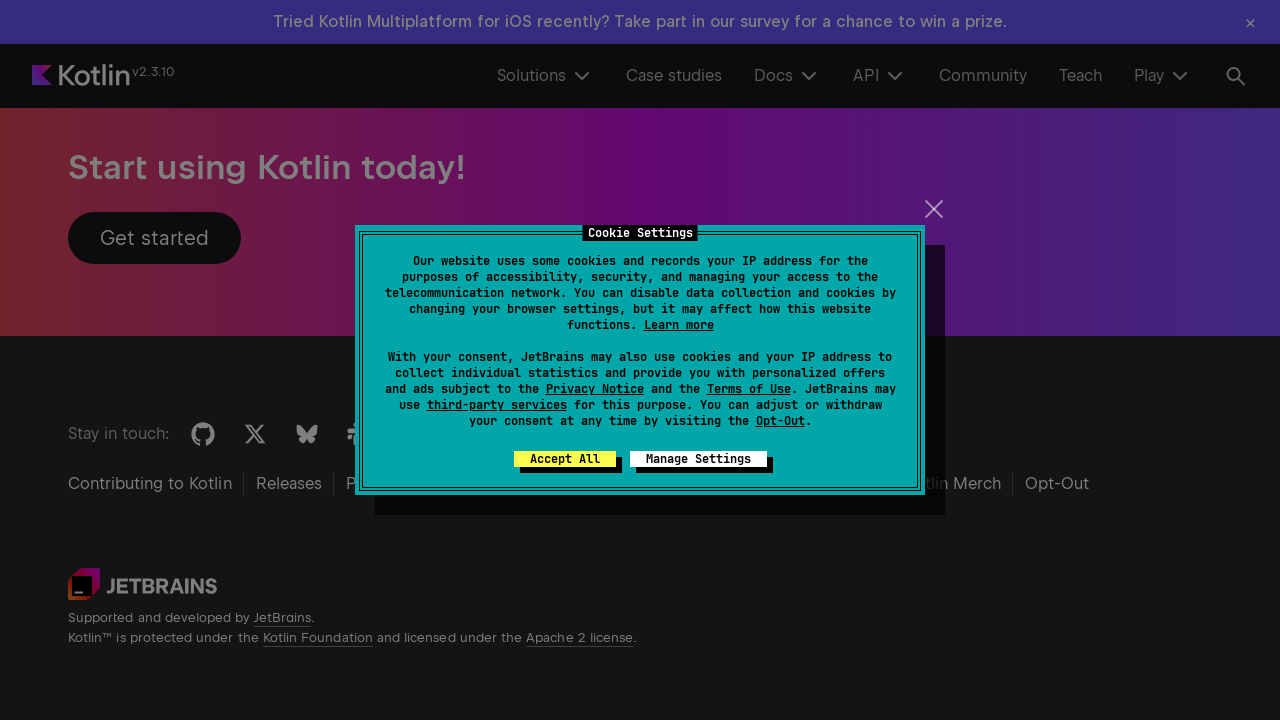